Tests drawing a signature on the canvas using mouse actions and then clicking the Save as JPG button to download the signature image

Starting URL: https://szimek.github.io/signature_pad/

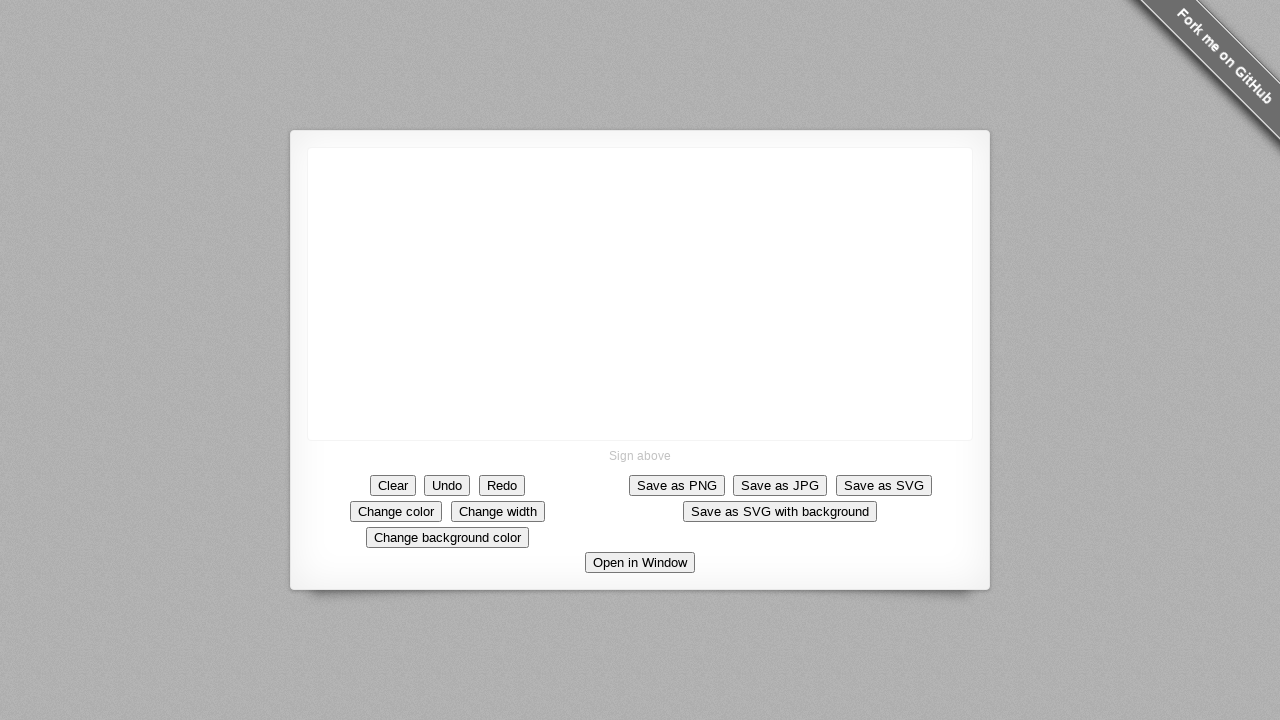

Located the signature canvas element
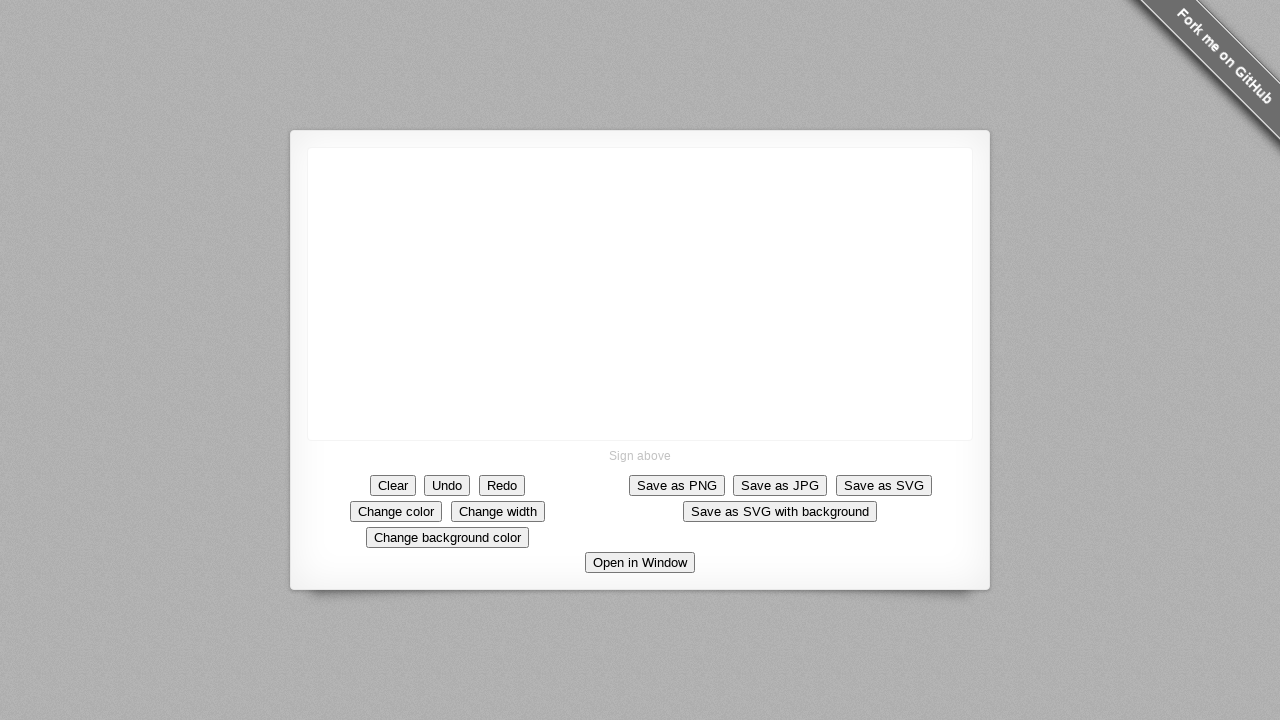

Retrieved canvas bounding box for position calculations
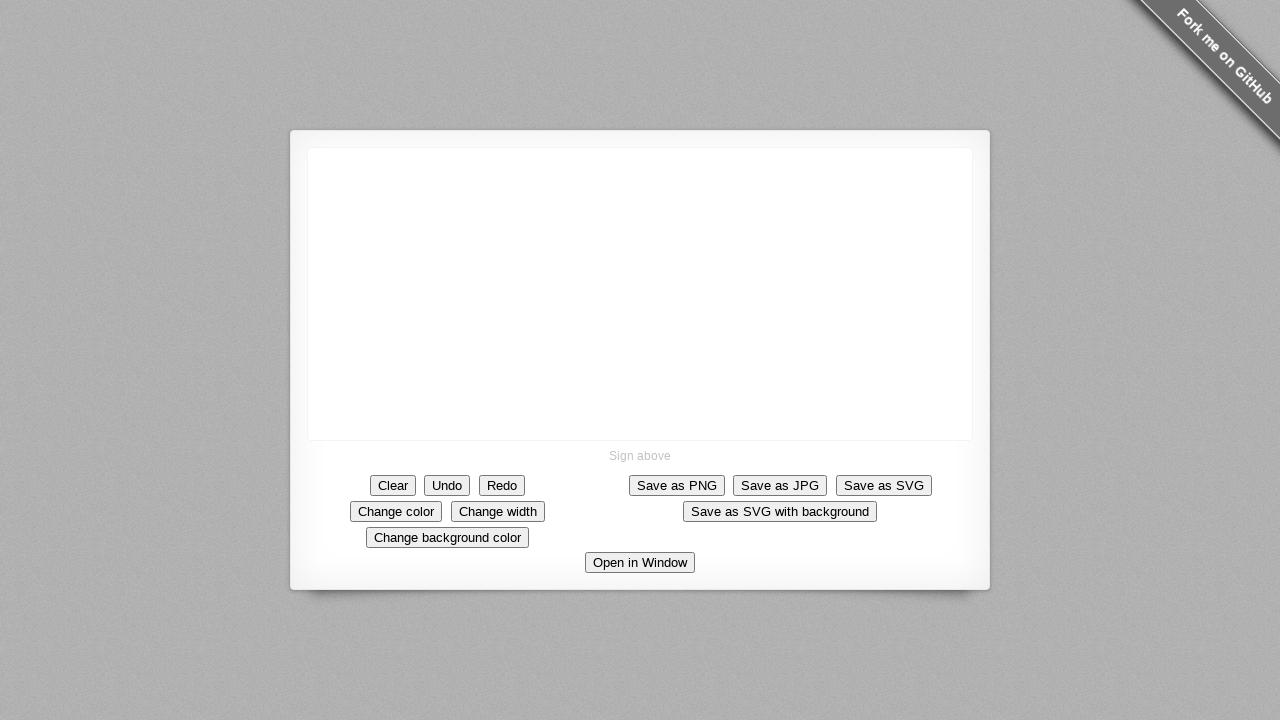

Moved mouse to center of canvas at (640, 294)
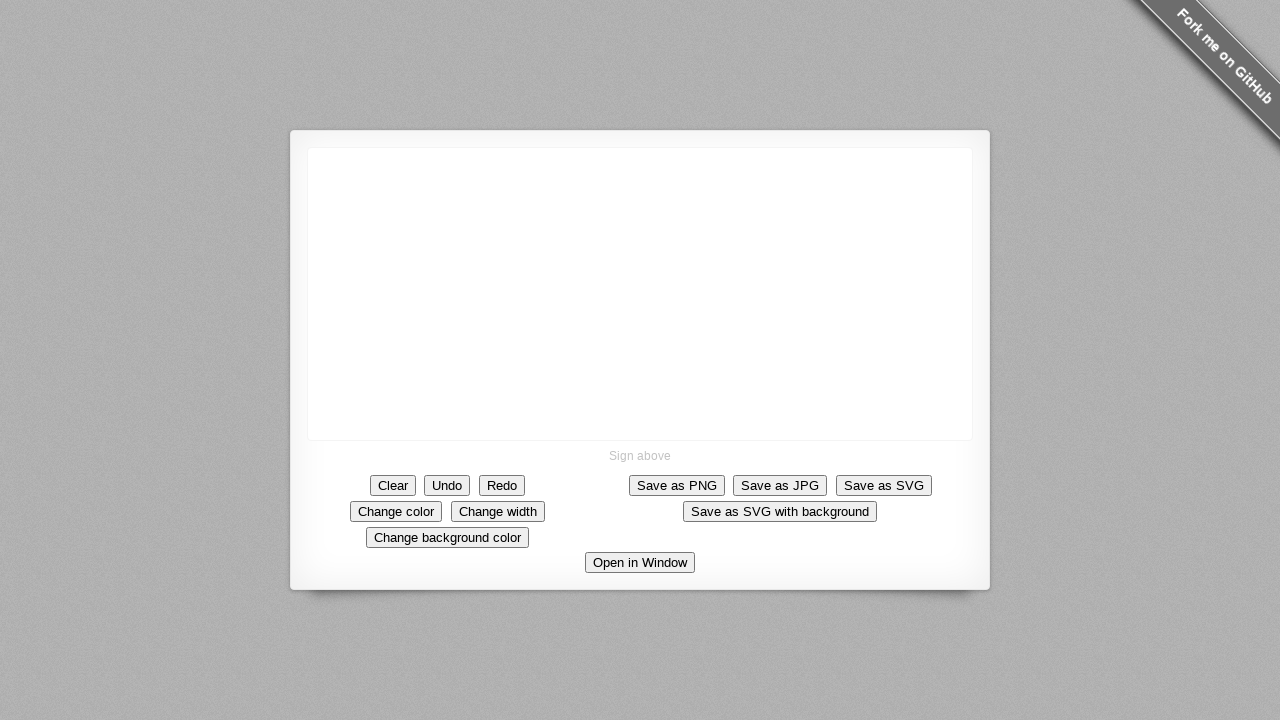

Pressed down mouse button to start drawing signature at (640, 294)
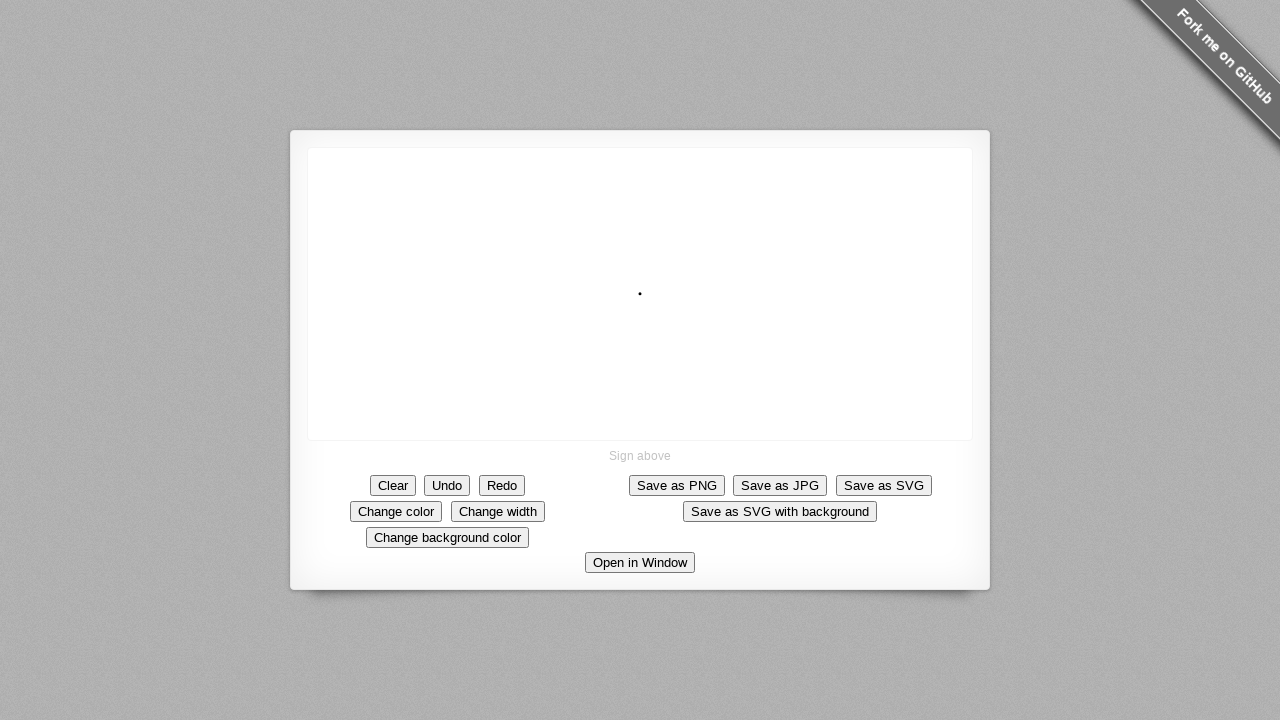

Moved mouse to draw signature line segment 1 at (740, 354)
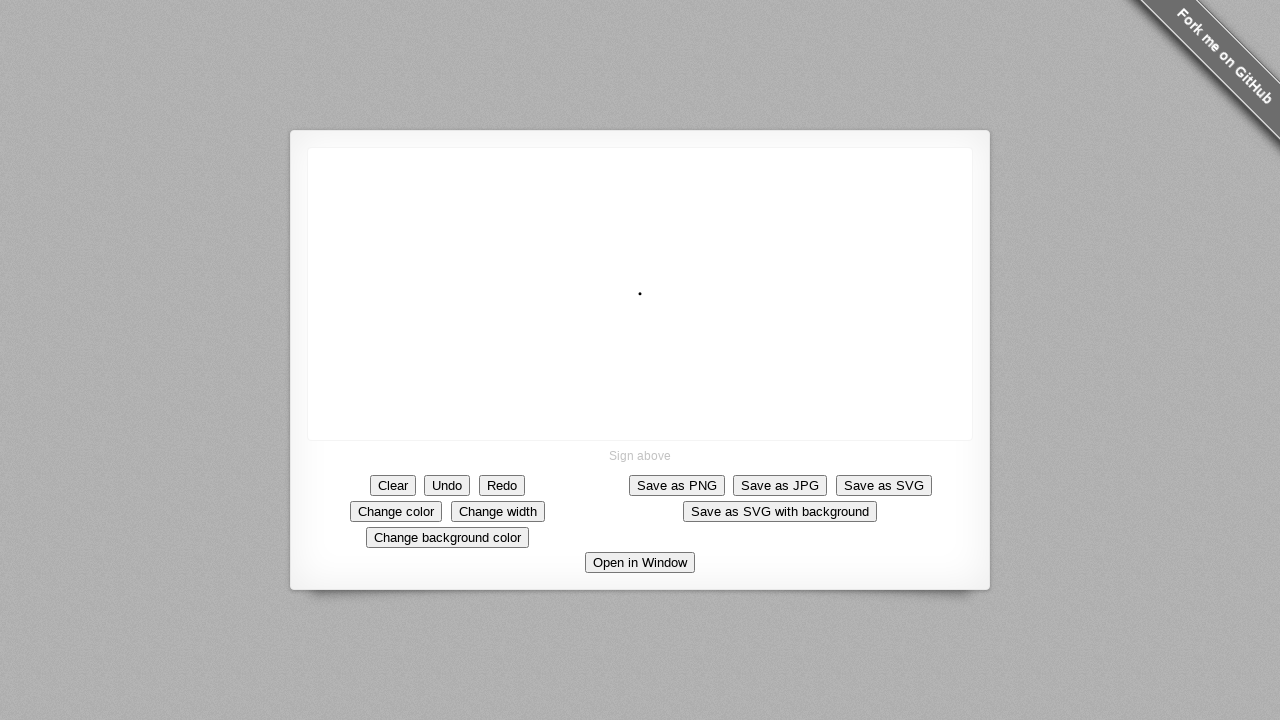

Moved mouse to draw signature line segment 2 at (830, 404)
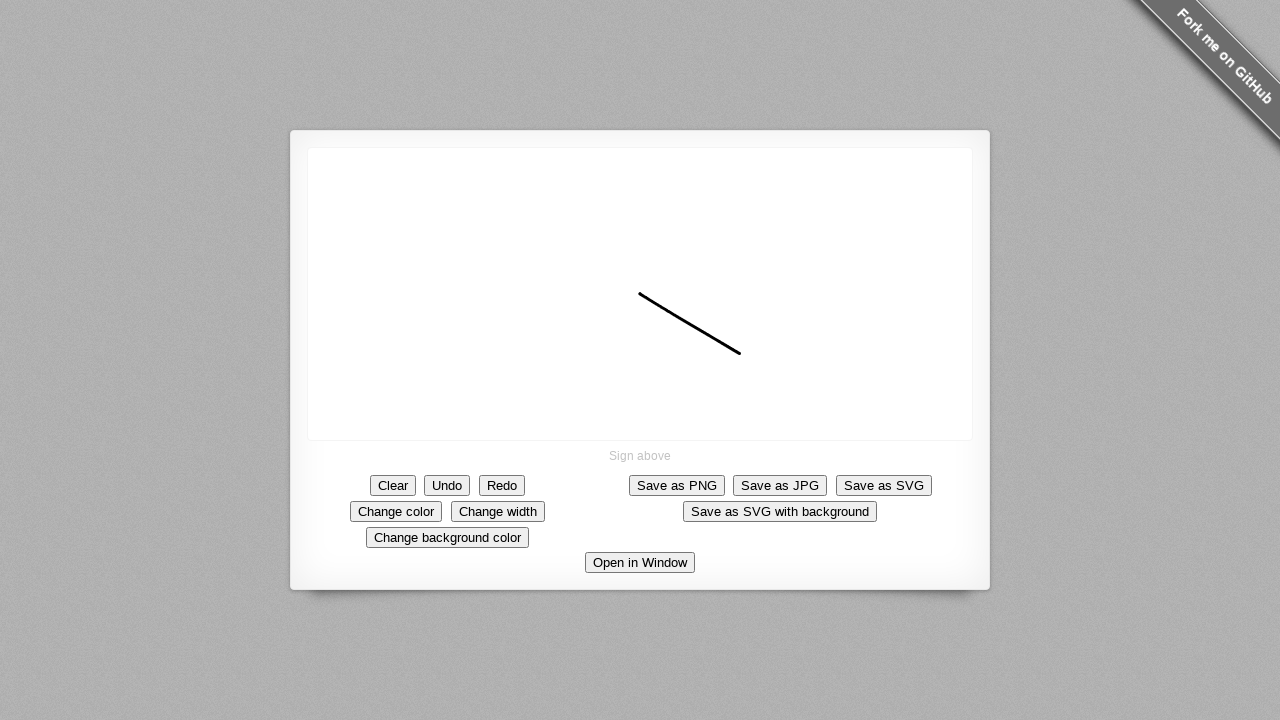

Moved mouse to draw signature line segment 3 at (930, 404)
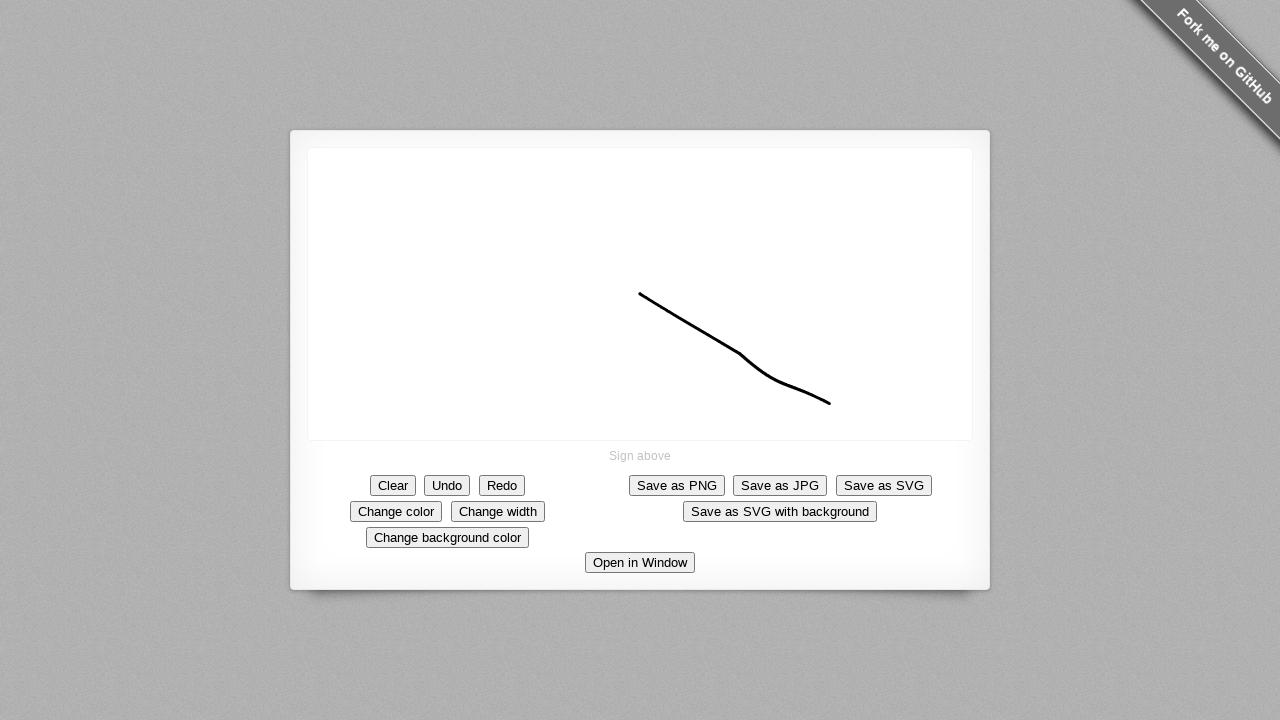

Moved mouse to draw signature line segment 4 at (630, 404)
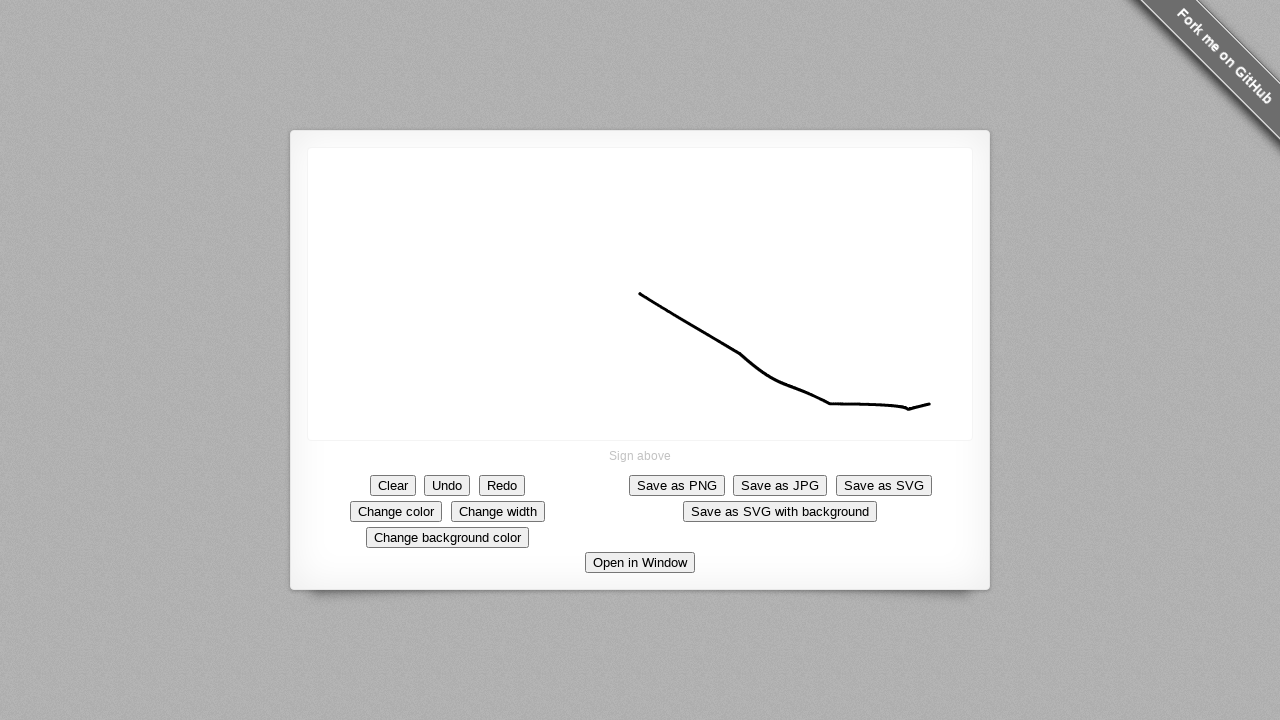

Moved mouse to draw signature line segment 5 at (580, 204)
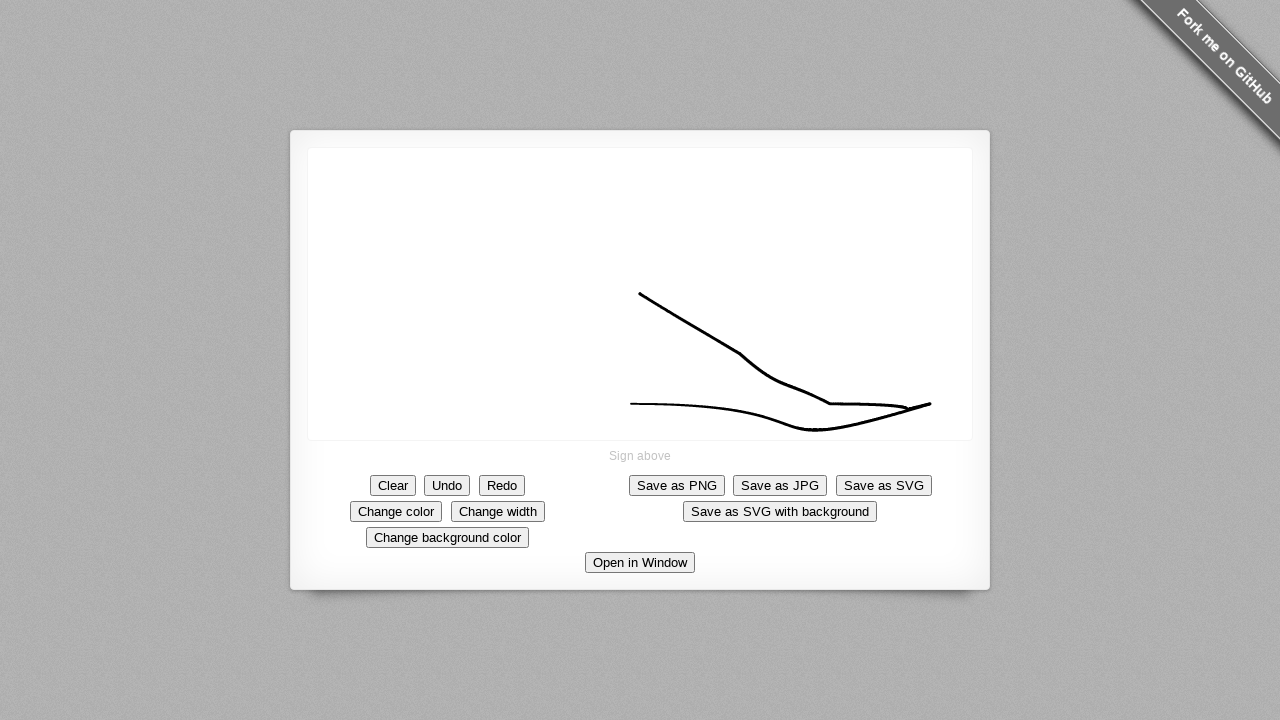

Released mouse button to complete signature drawing at (580, 204)
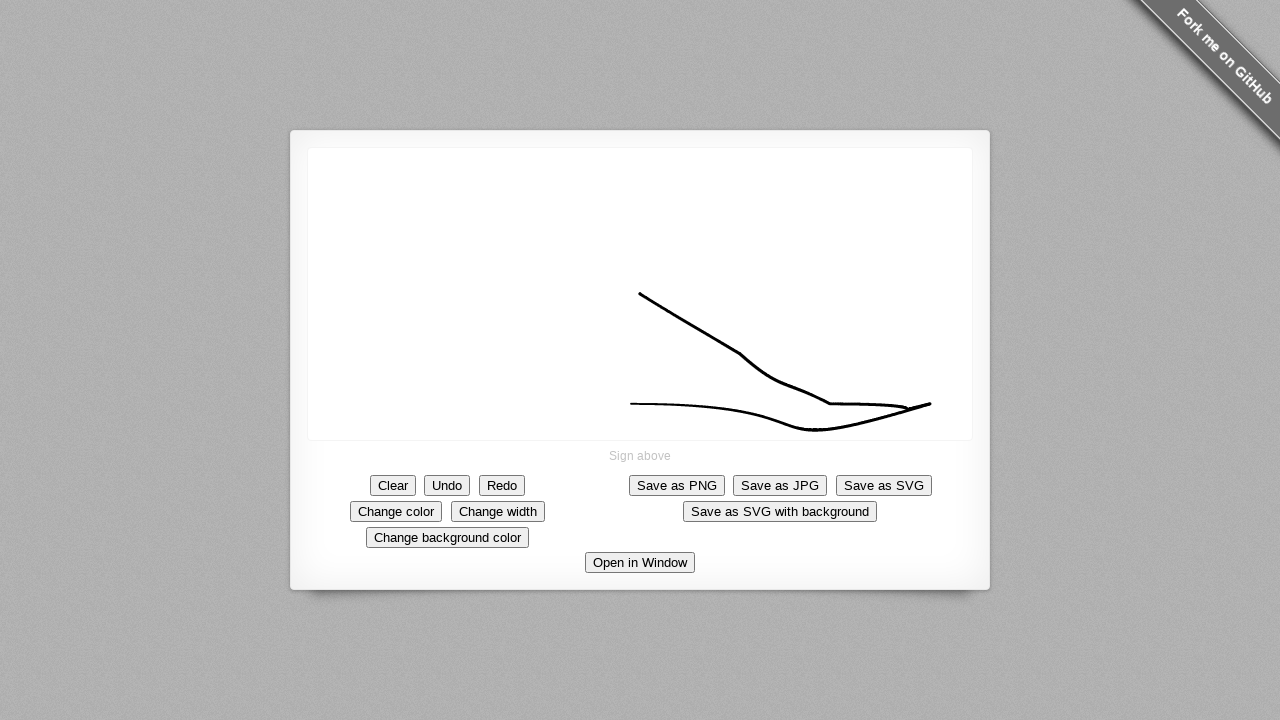

Clicked 'Save as JPG' button to download signature image at (780, 485) on xpath=//button[contains(text(),'Save as JPG')]
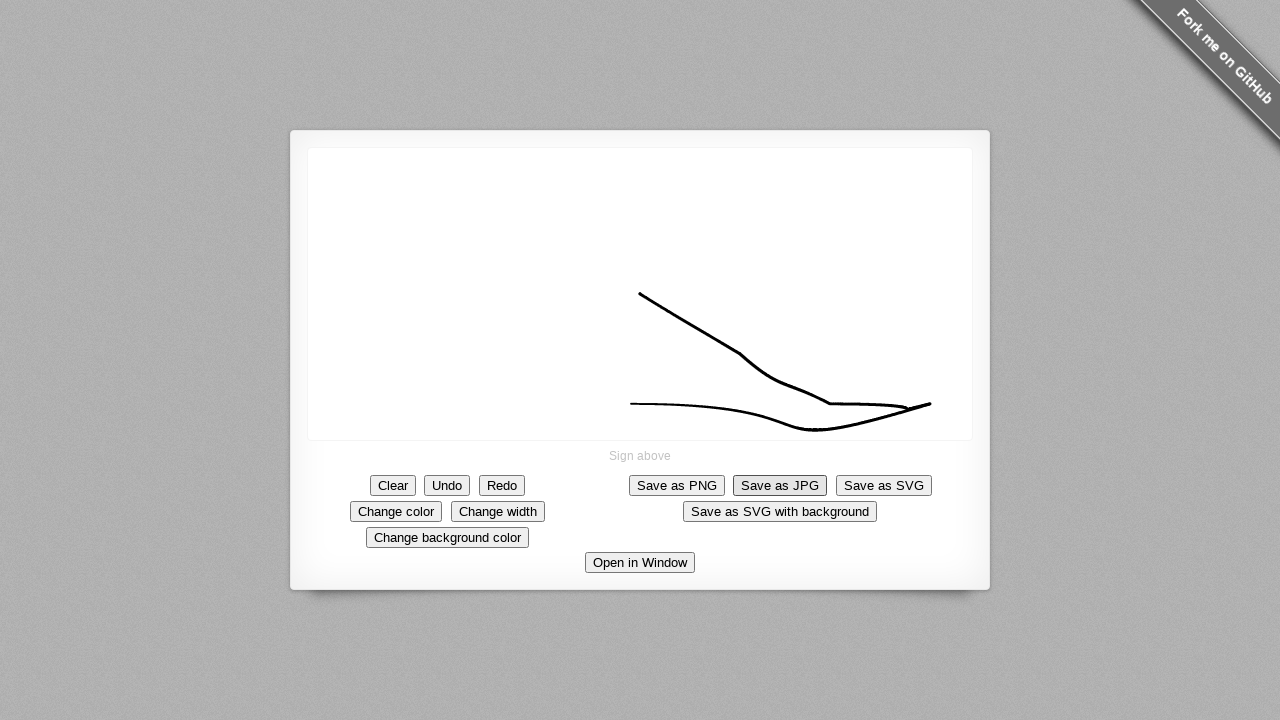

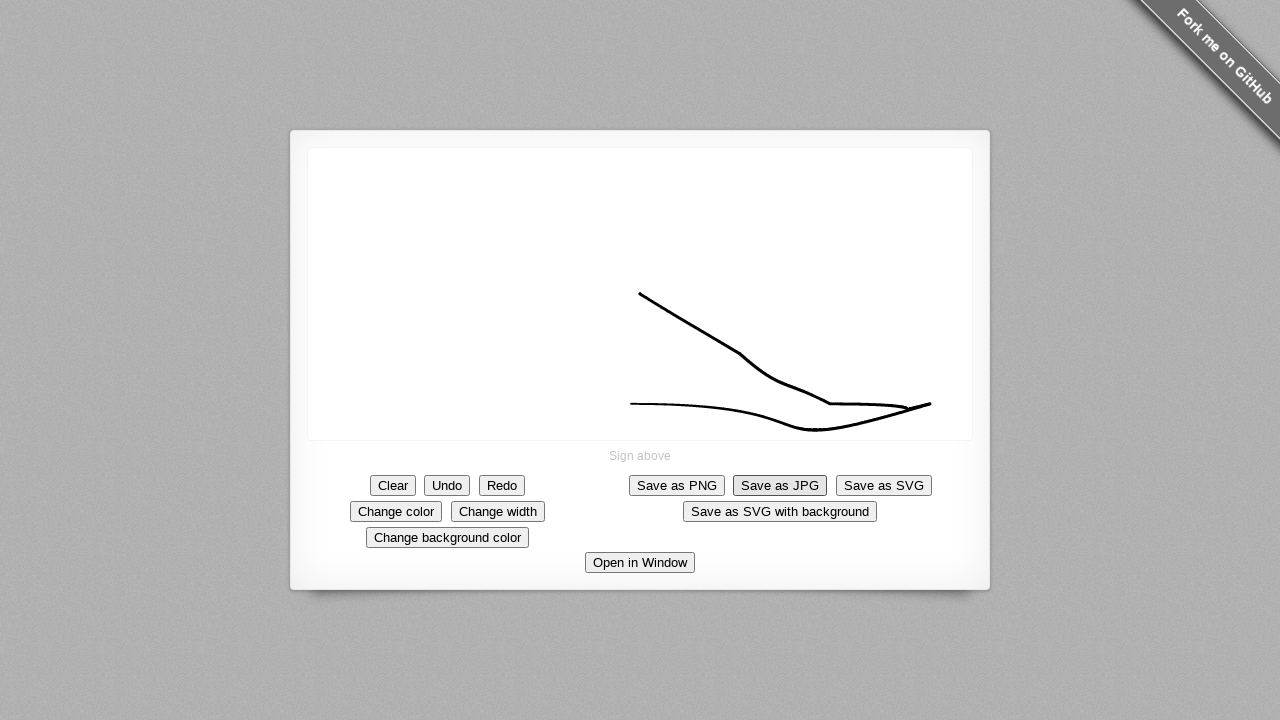